Tests flight search functionality on airtiketa.com by selecting one-way trip, filling in departure and arrival airports, setting a departure date, and clicking the search button to view flight results.

Starting URL: https://www.airtiketa.com

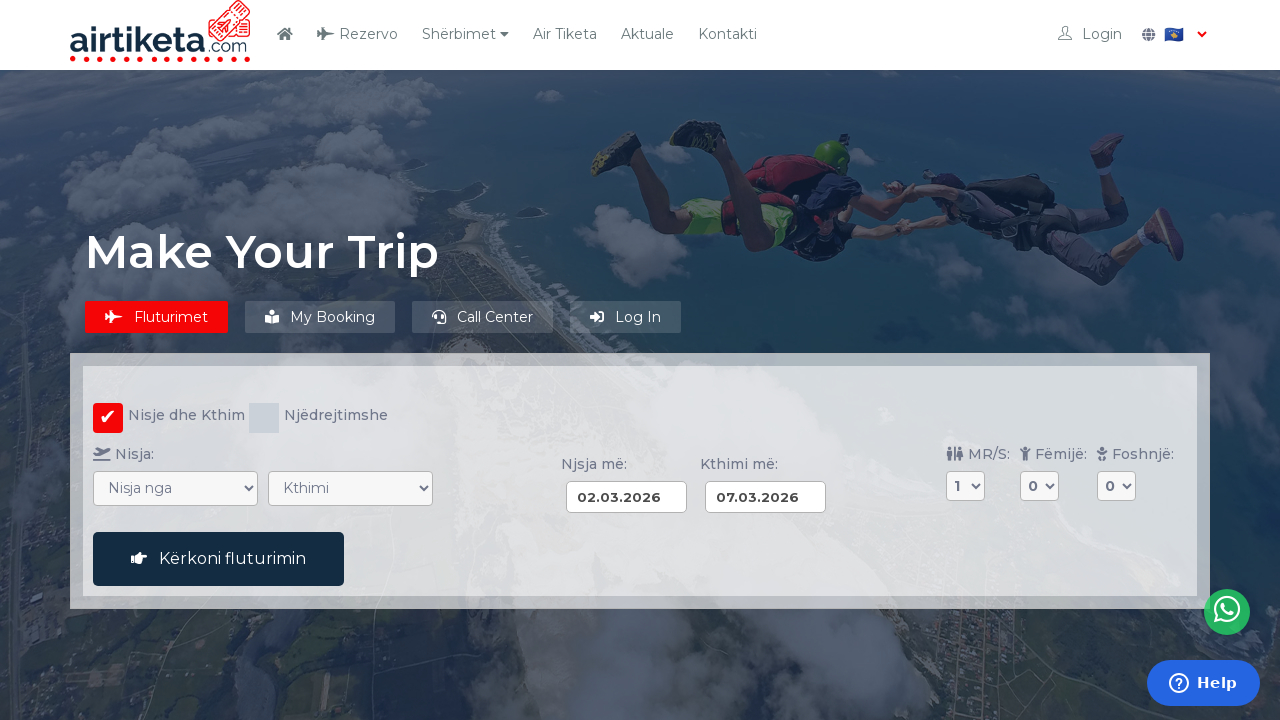

Clicked 'One-way' radio button at (264, 418) on input[value="ow"]
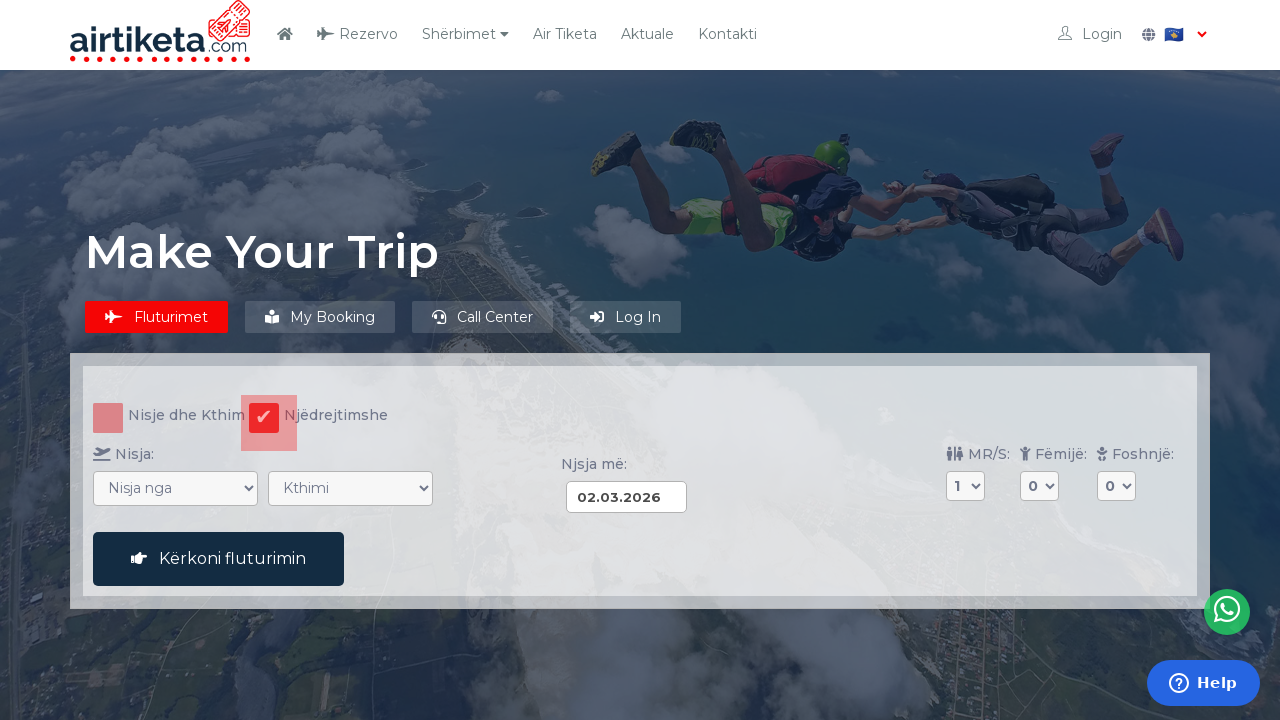

Selected departure airport (Pristina - PRN) on select[name="VON"]
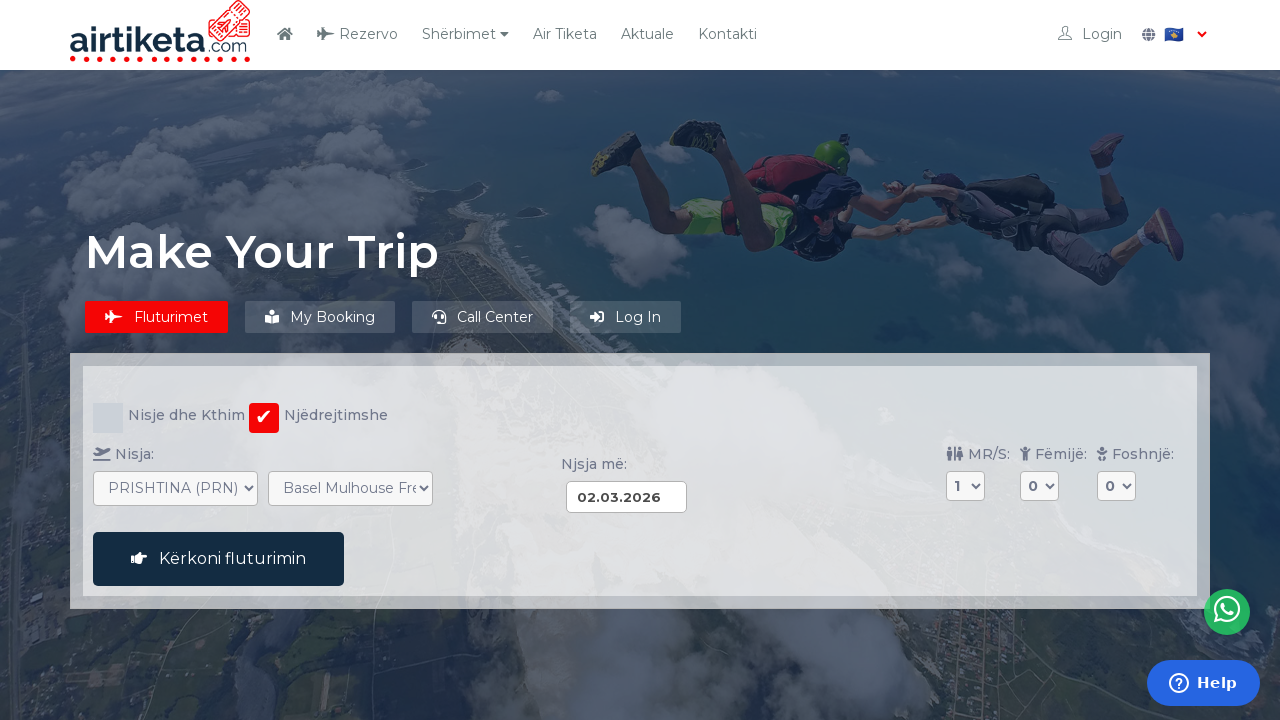

Selected arrival airport (Munich - MUC) on select[name="NACH"]
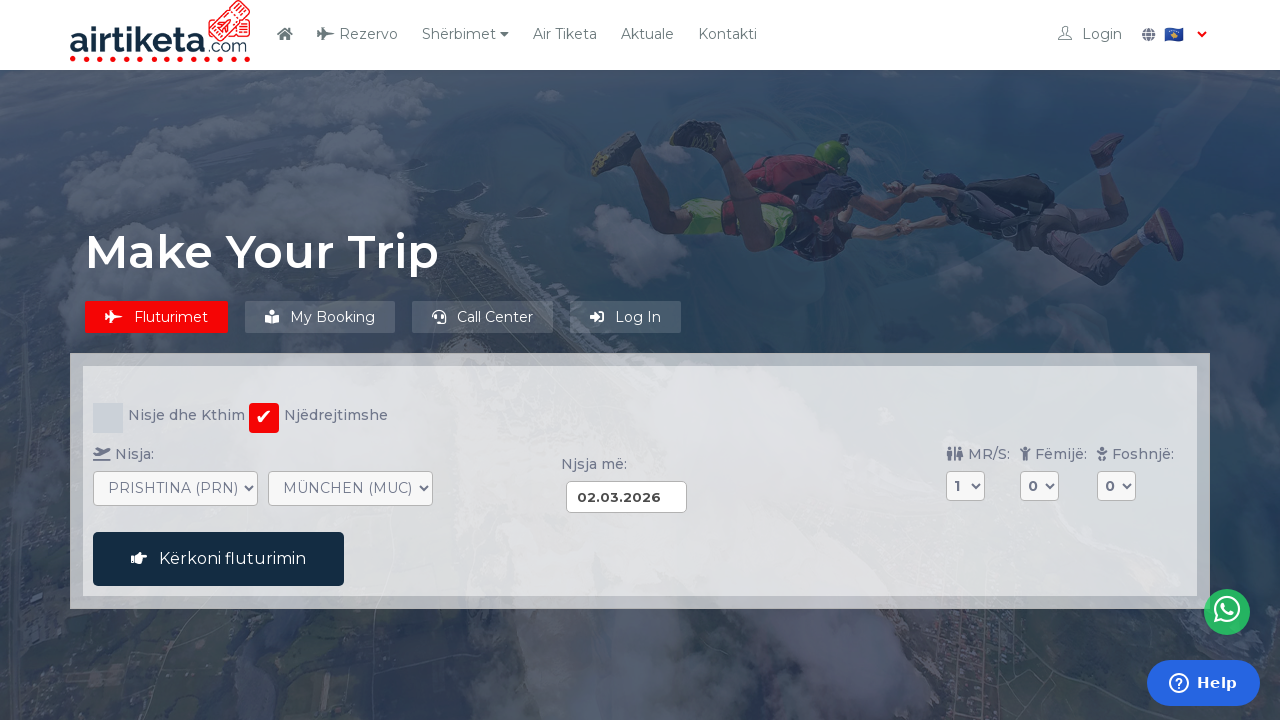

Set departure date to 16.03.2026 (15 days from now) on input[name="DATUM_HIN"]
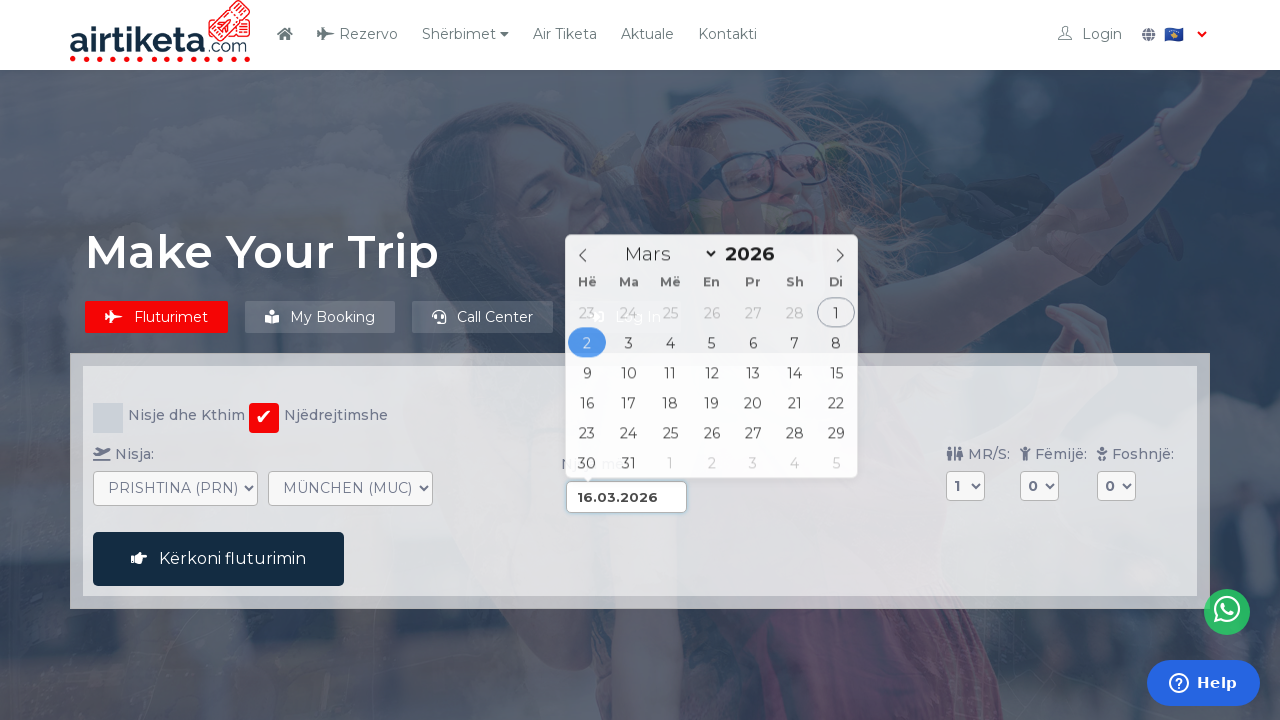

Search button became visible
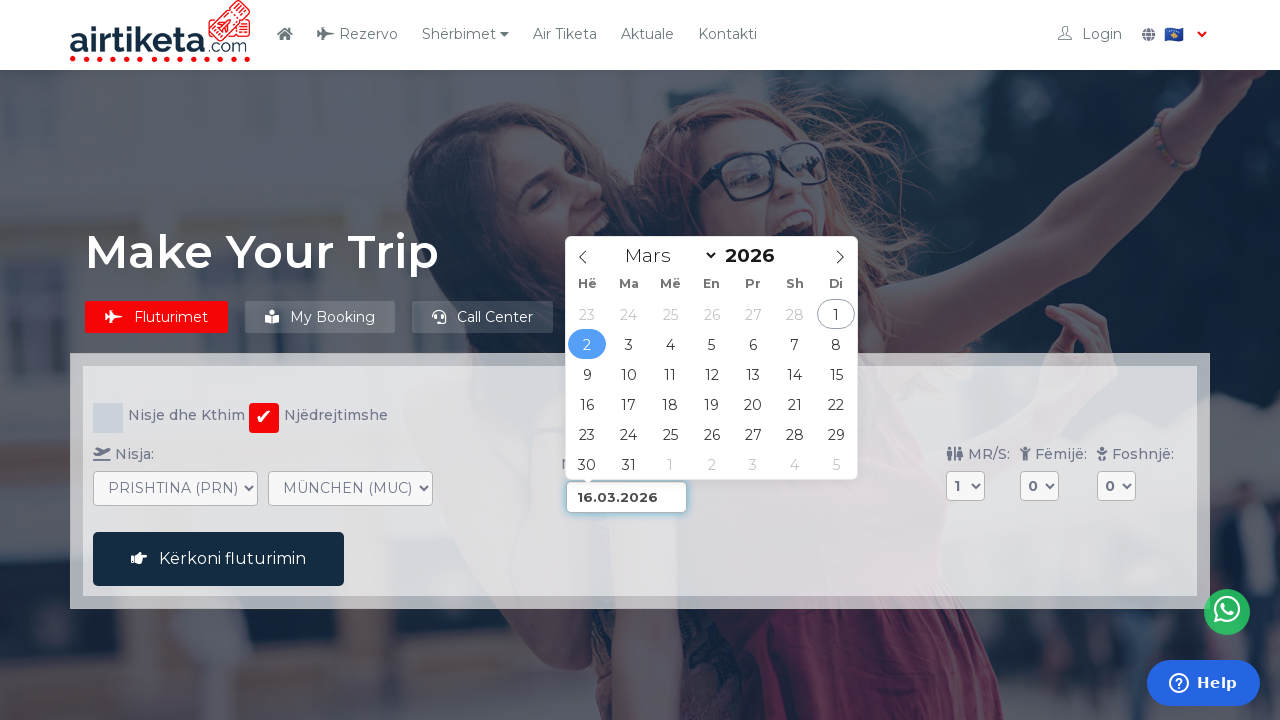

Clicked search button to initiate flight search at (218, 559) on button#buchen_aktion
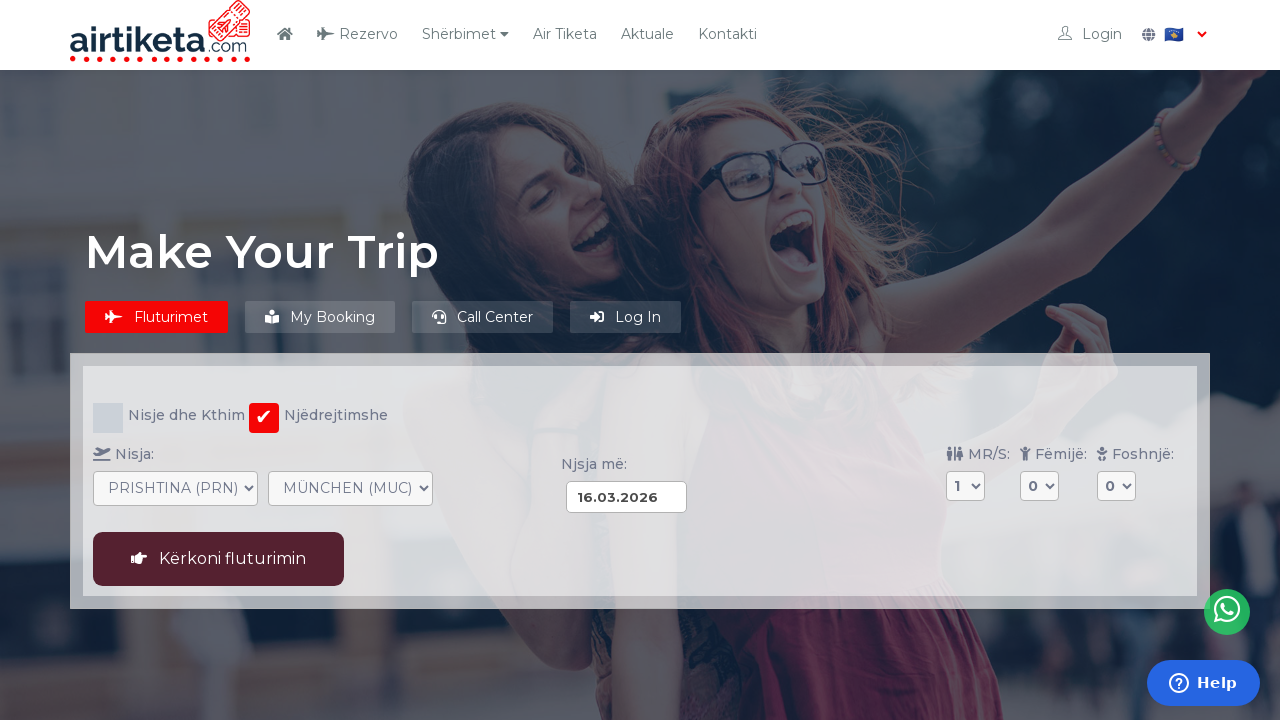

Page reached network idle state - results loading complete
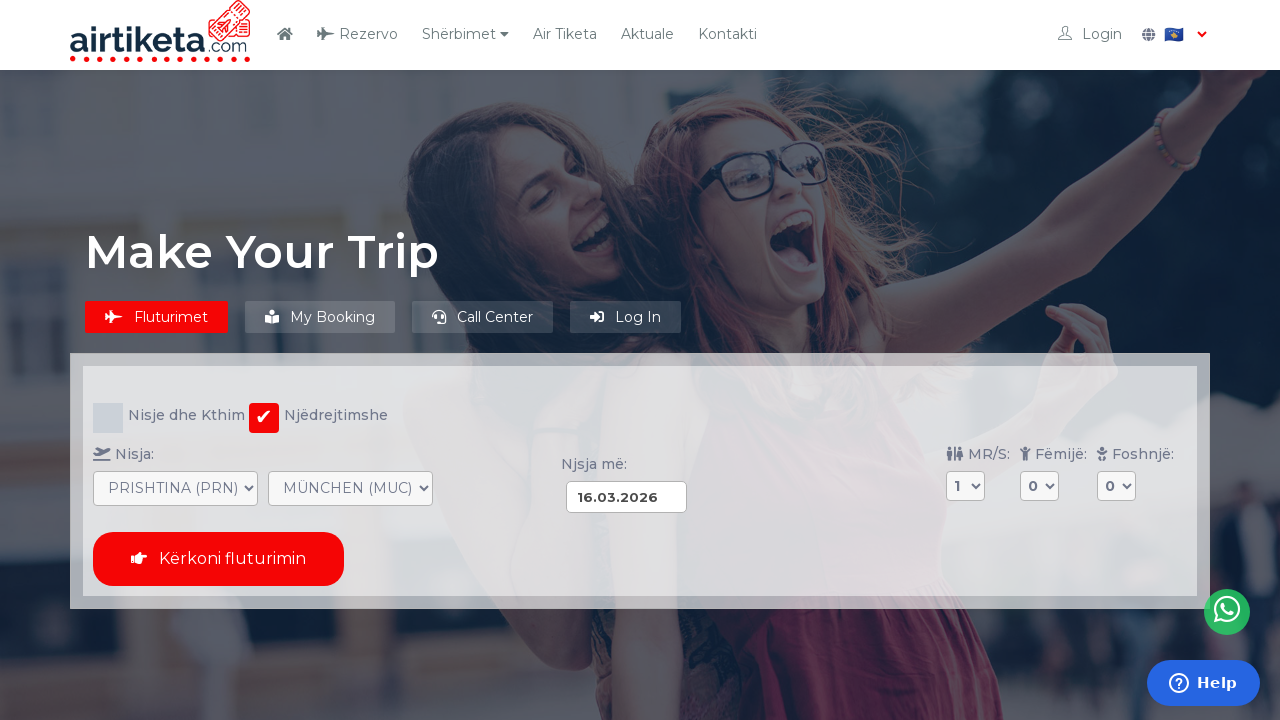

Flight results table is now present on the page
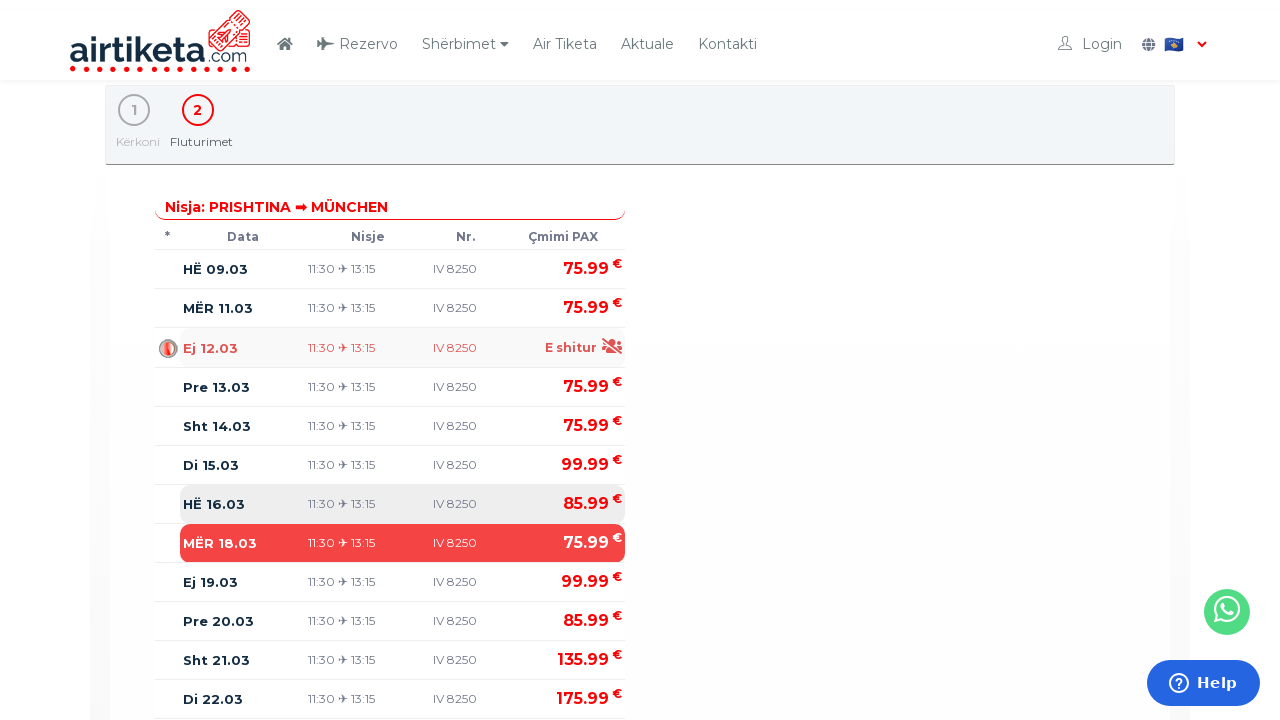

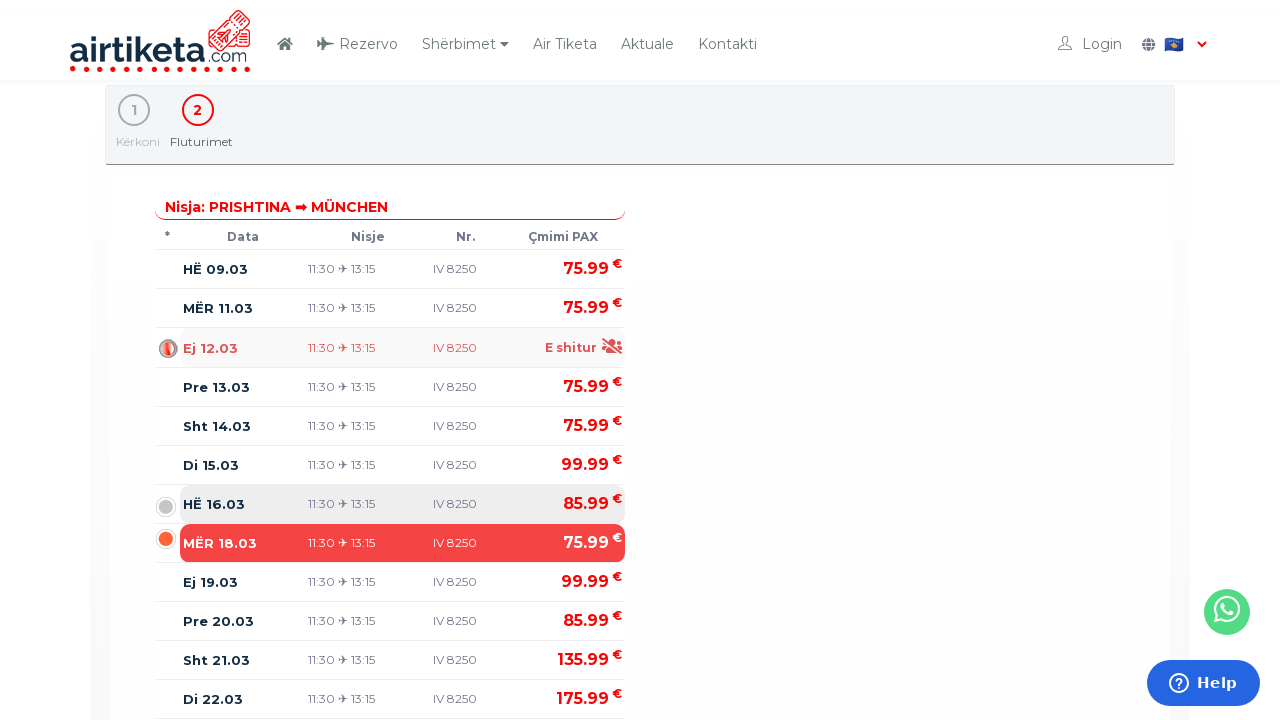